Navigates to an automation practice page and verifies the page loads successfully

Starting URL: https://rahulshettyacademy.com/AutomationPractice/

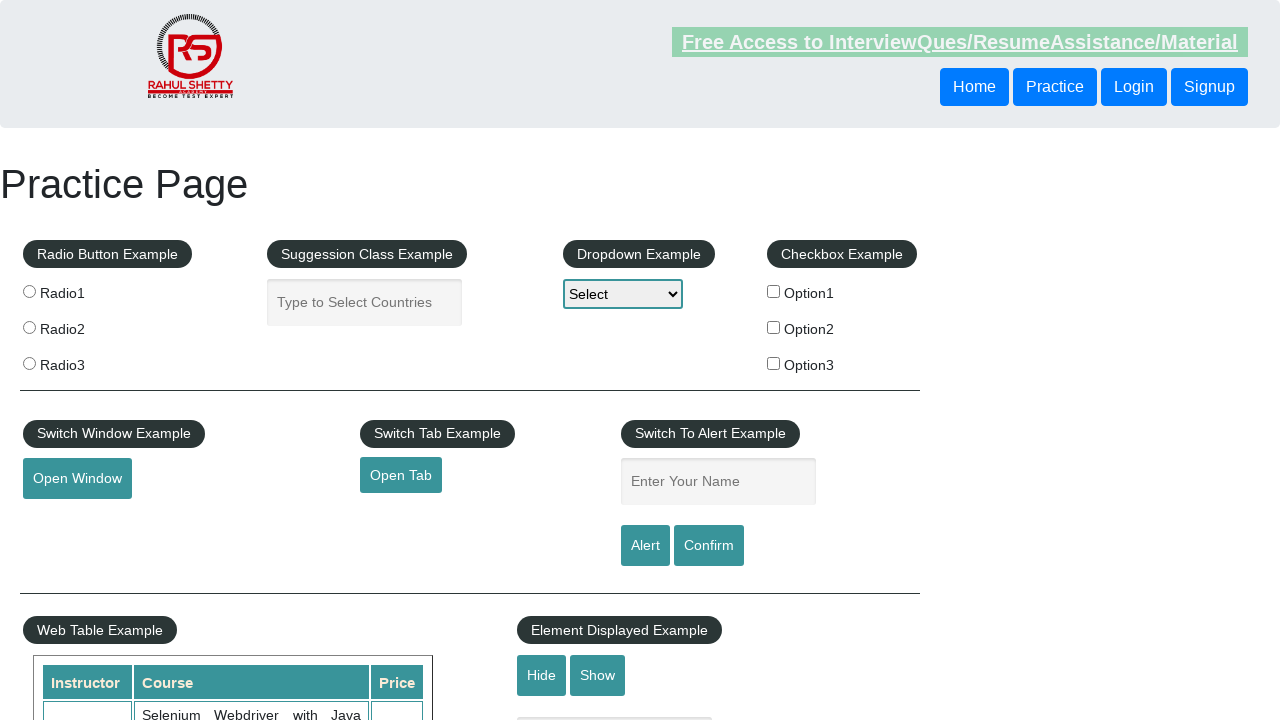

Waited for page to fully load with networkidle state
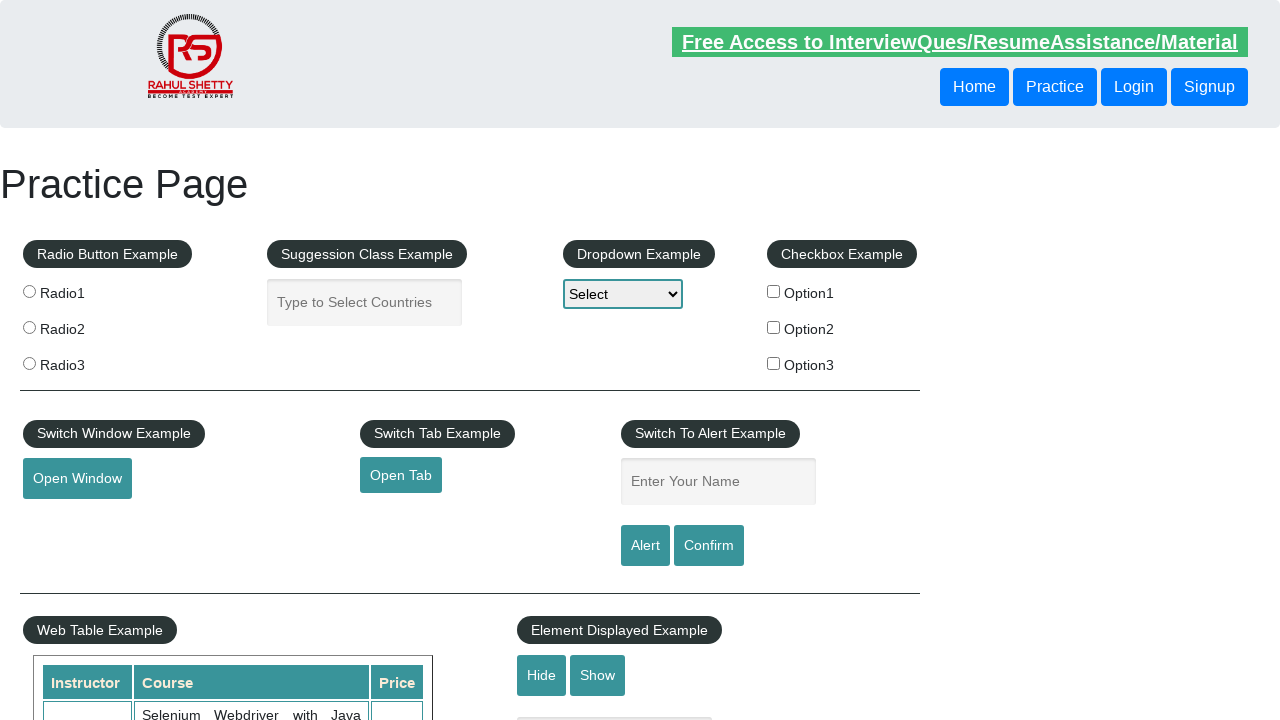

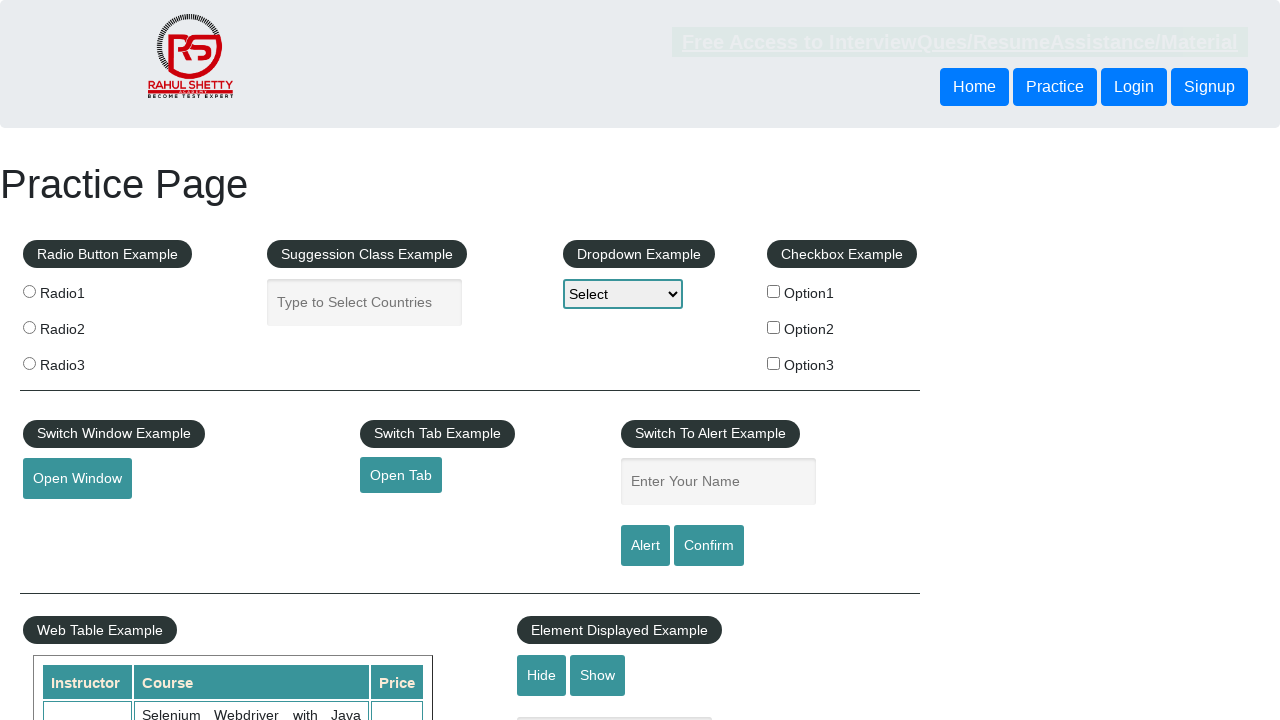